Navigates to W3Schools HTML tables page, scrolls to a specific table row, and verifies company name and country data

Starting URL: https://www.w3schools.com/html/html_tables.asp

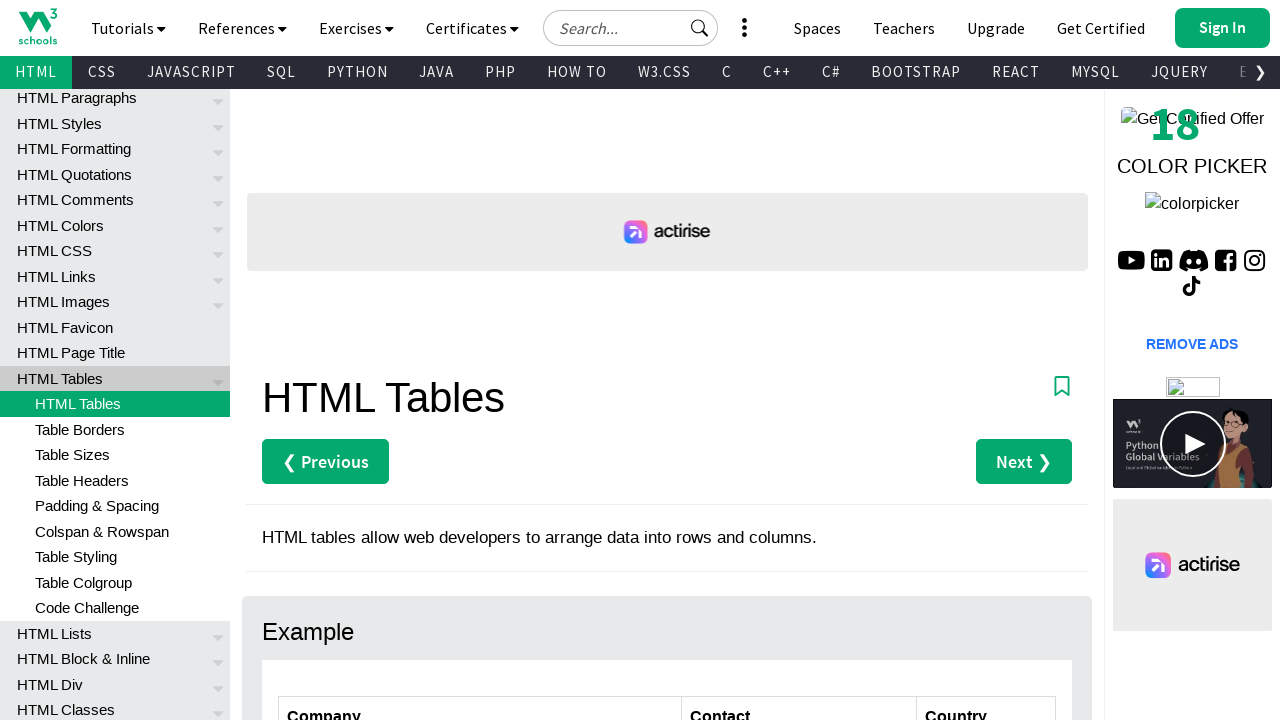

Scrolled page down by 500 pixels
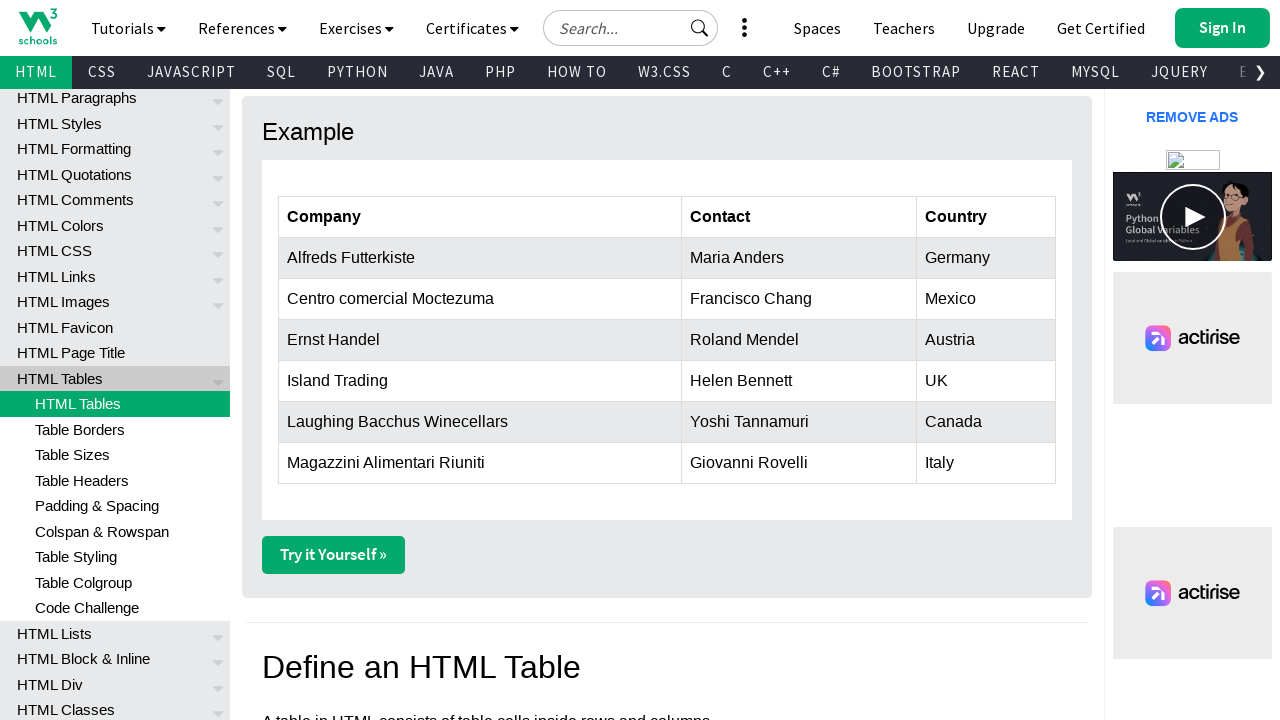

Waited for customers table to be visible
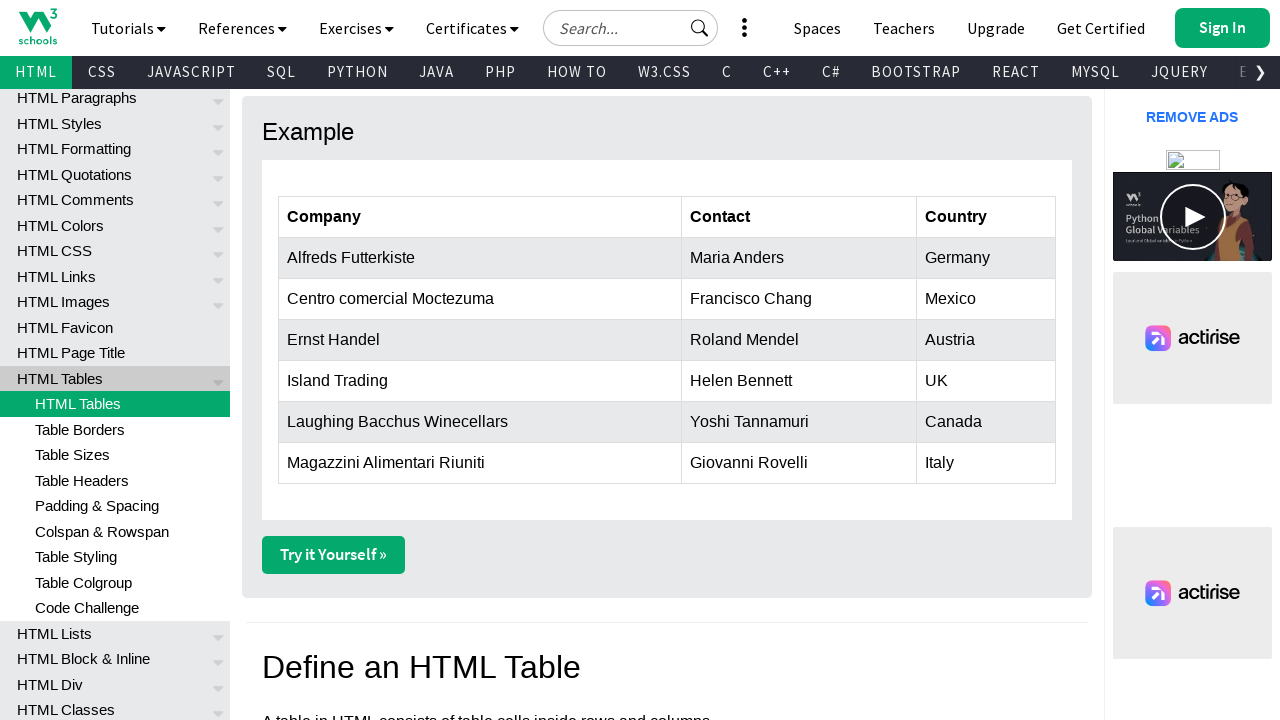

Located Ernst Handel table row
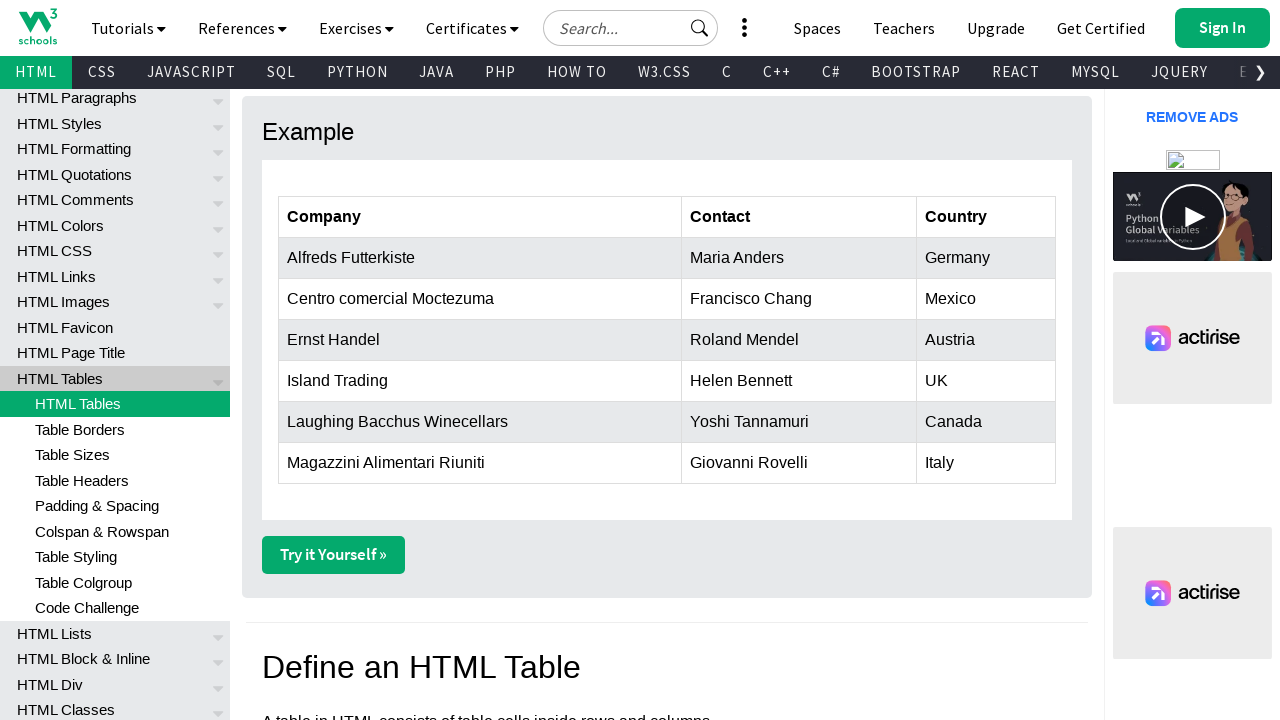

Scrolled Ernst Handel row into view
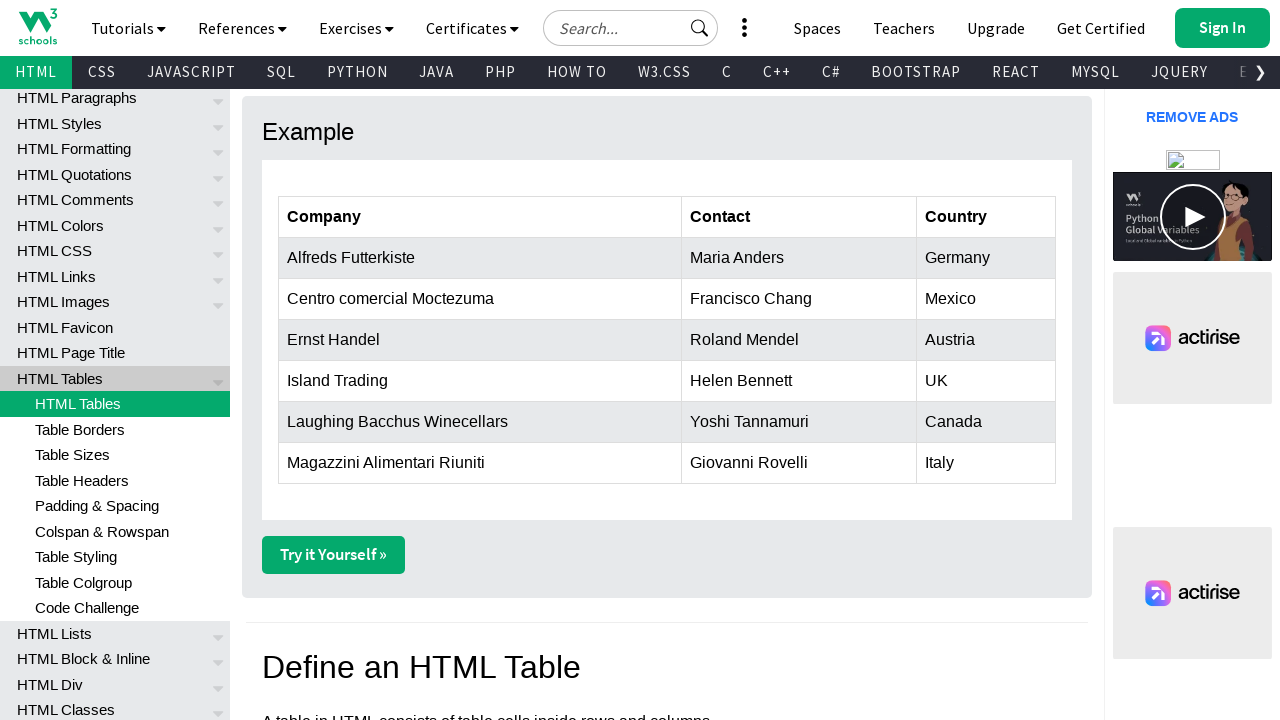

Located all table cells in Ernst Handel row
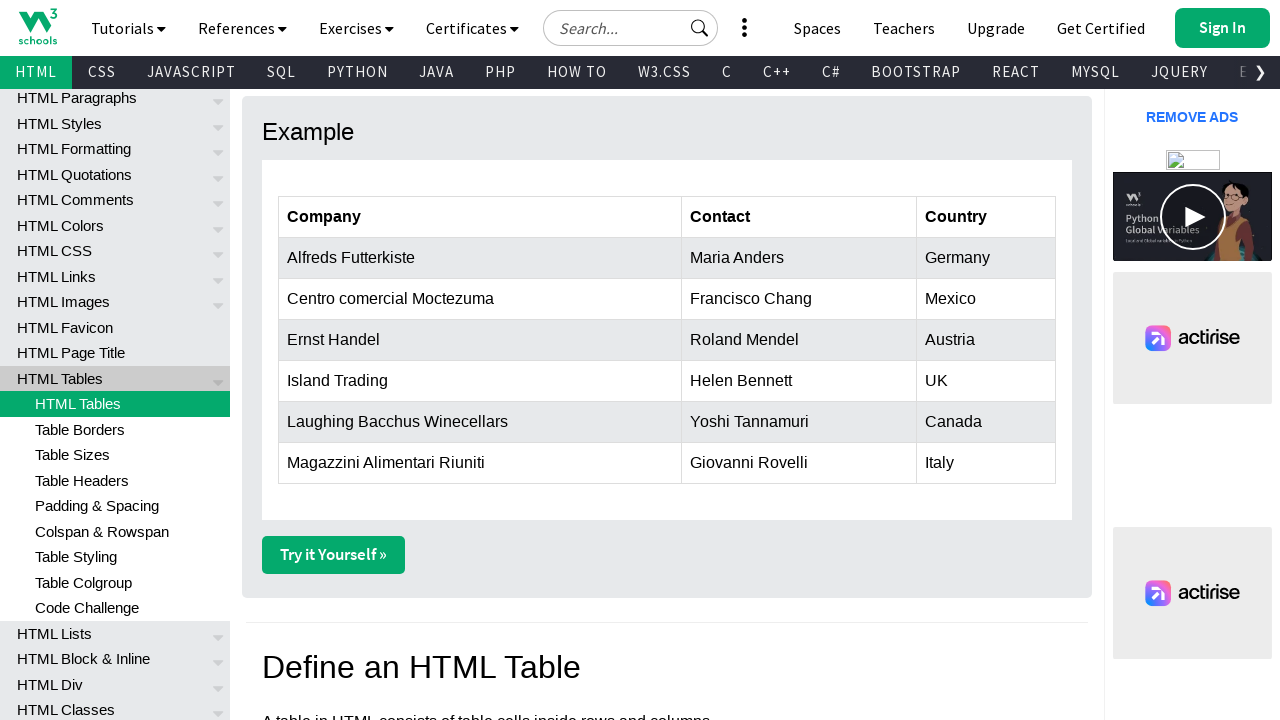

Retrieved company name from first cell: Ernst Handel
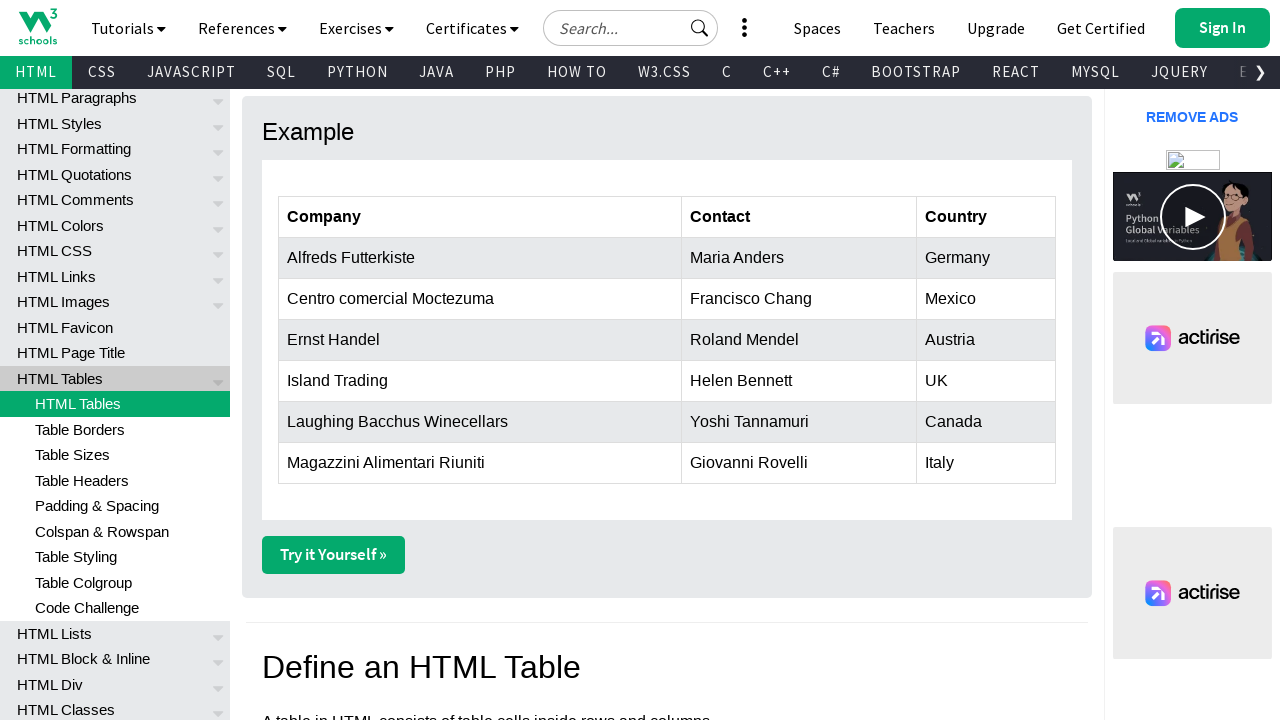

Retrieved country name from third cell: Austria
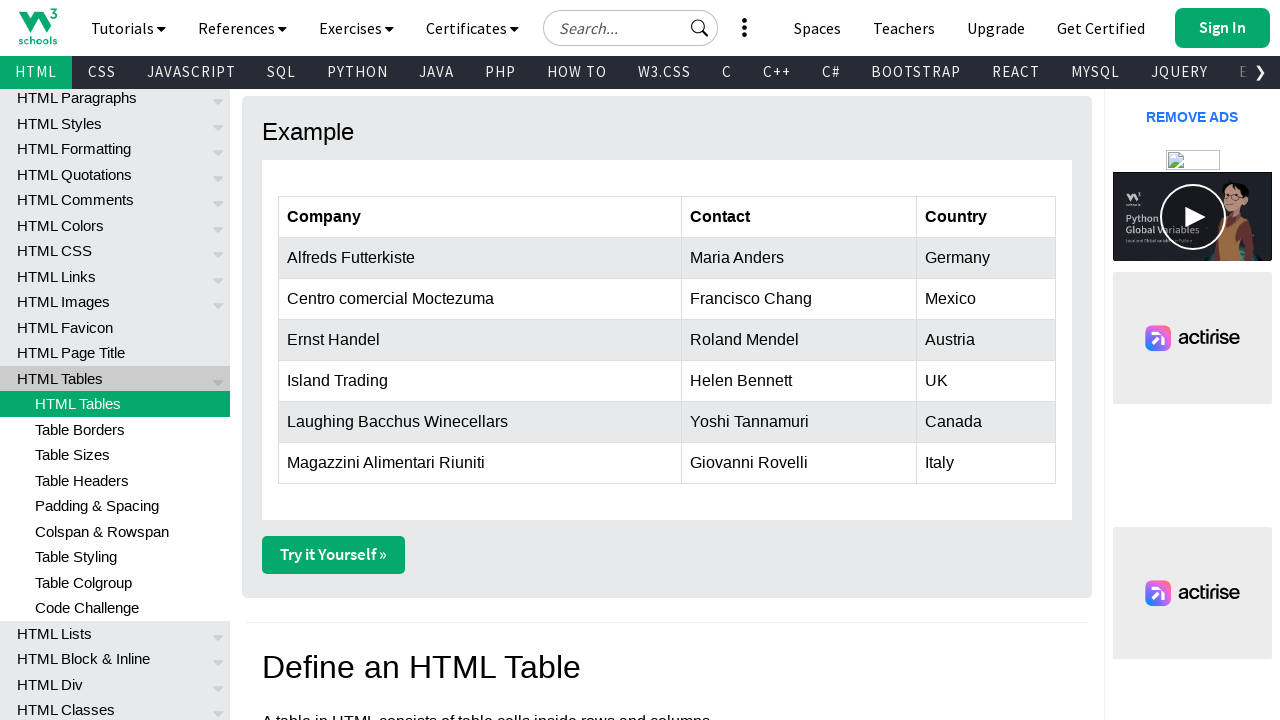

Verified company name equals 'Ernst Handel'
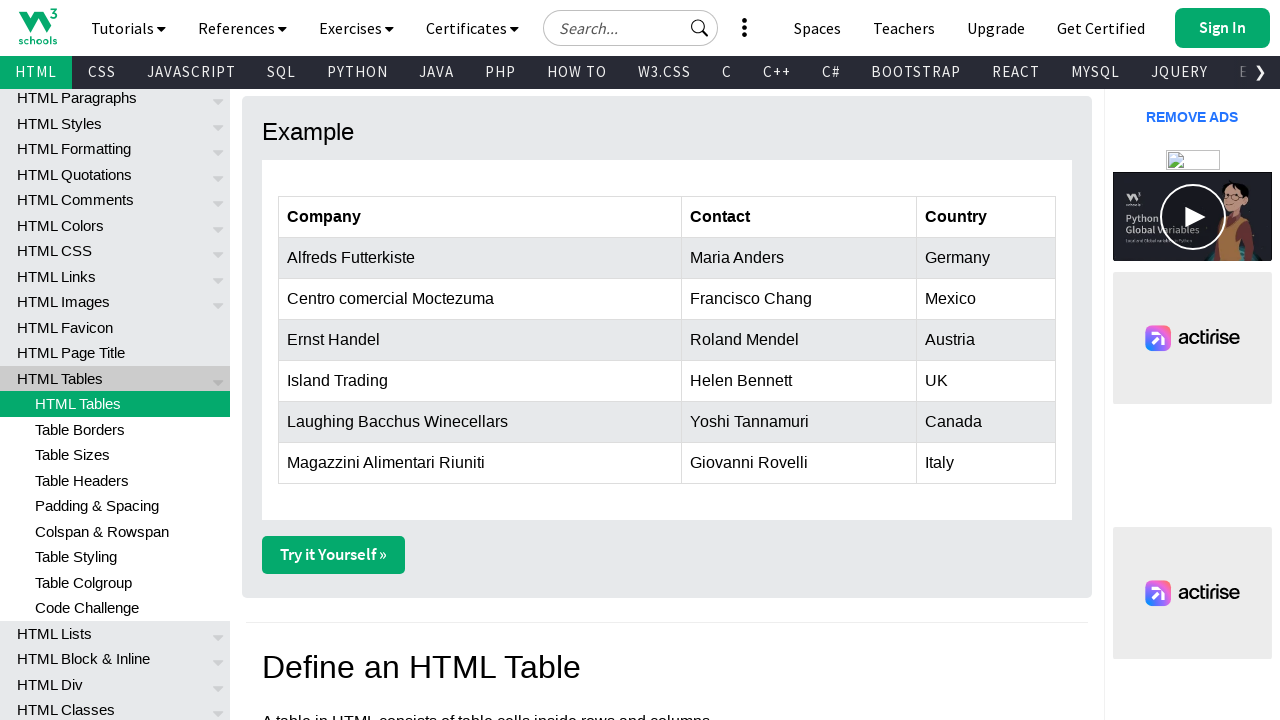

Verified country name equals 'Austria'
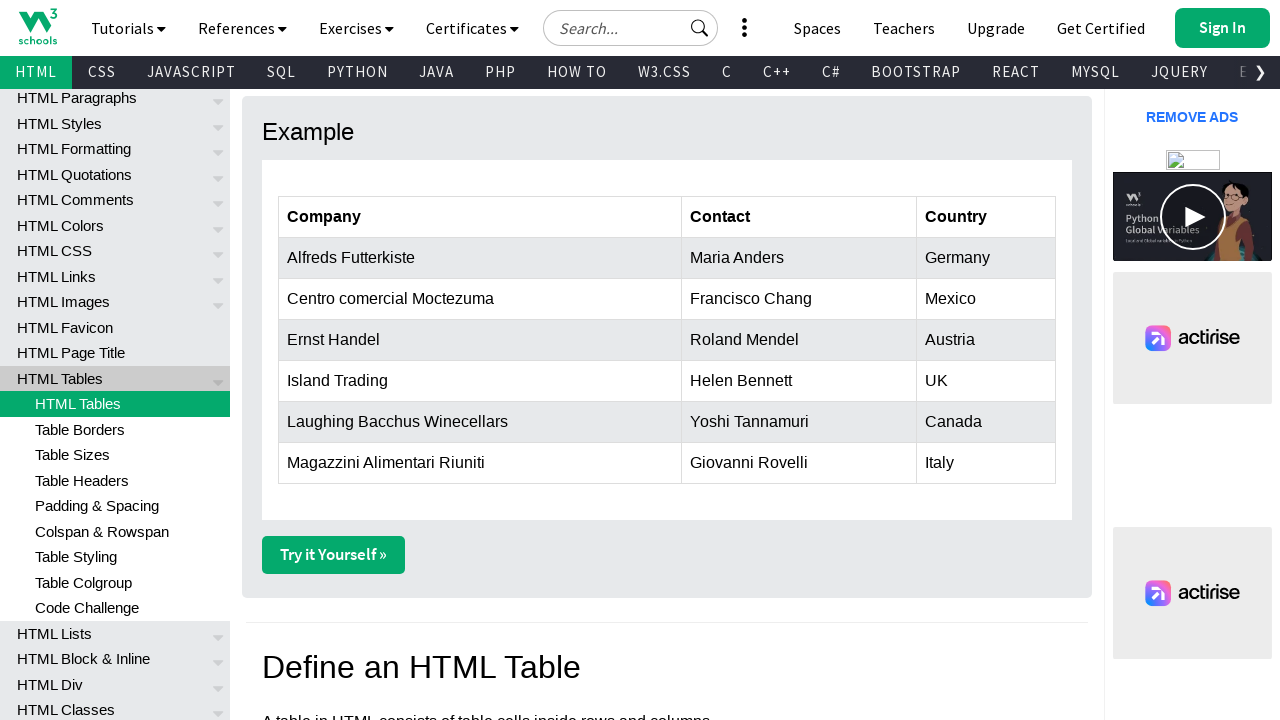

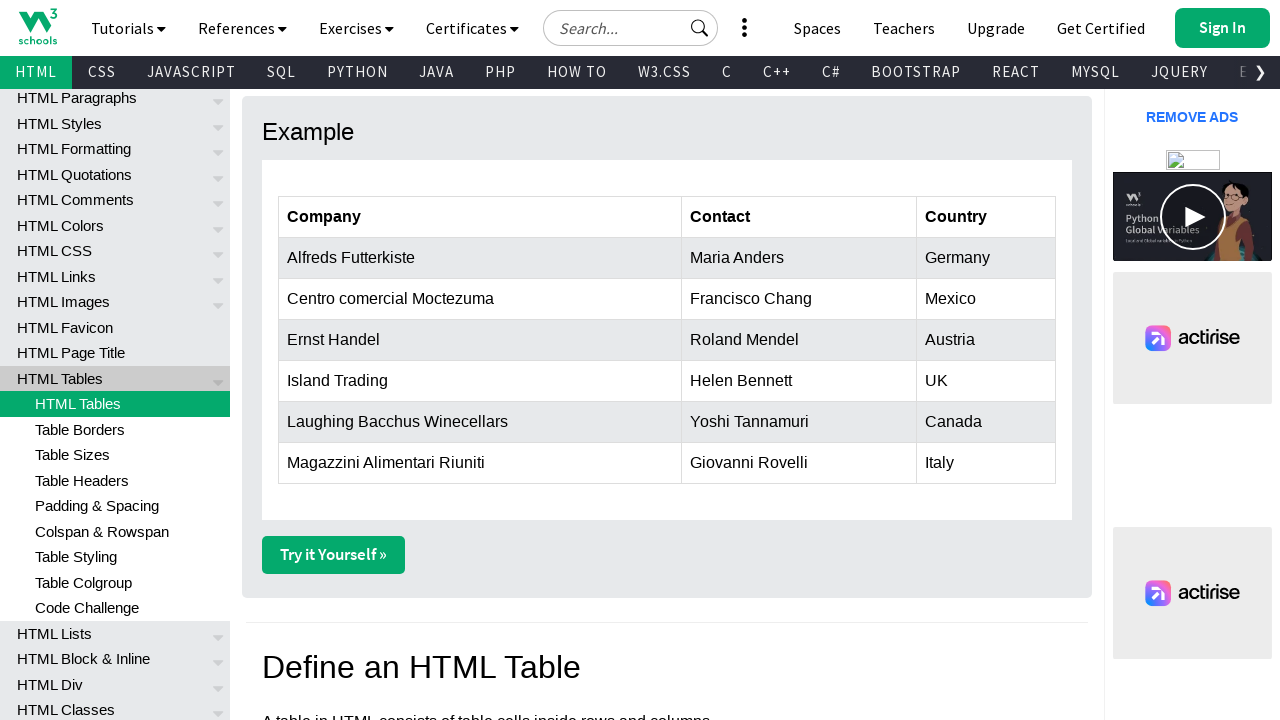